Tests dynamic button interactions by clicking through a sequence of buttons that appear progressively on the page.

Starting URL: https://testpages.herokuapp.com/styled/dynamic-buttons-simple.html

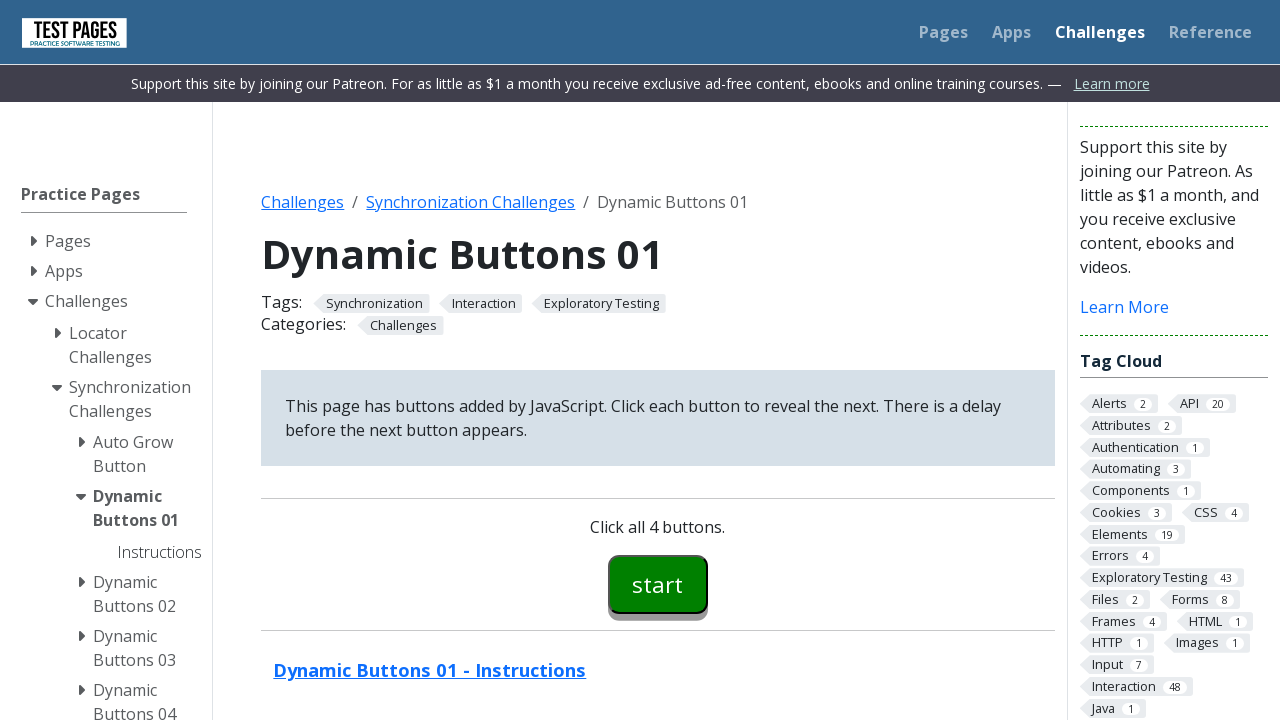

Clicked first dynamic button (button00) at (658, 584) on #button00
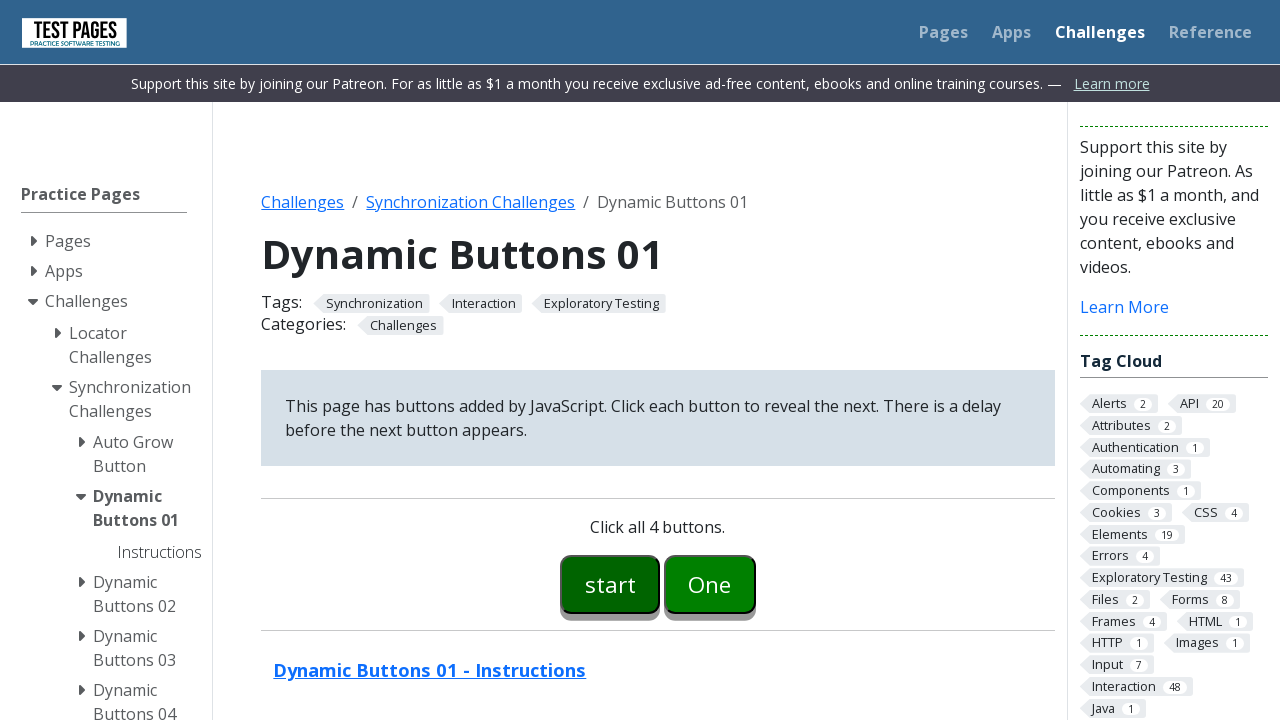

Clicked second dynamic button (button01) at (710, 584) on #button01
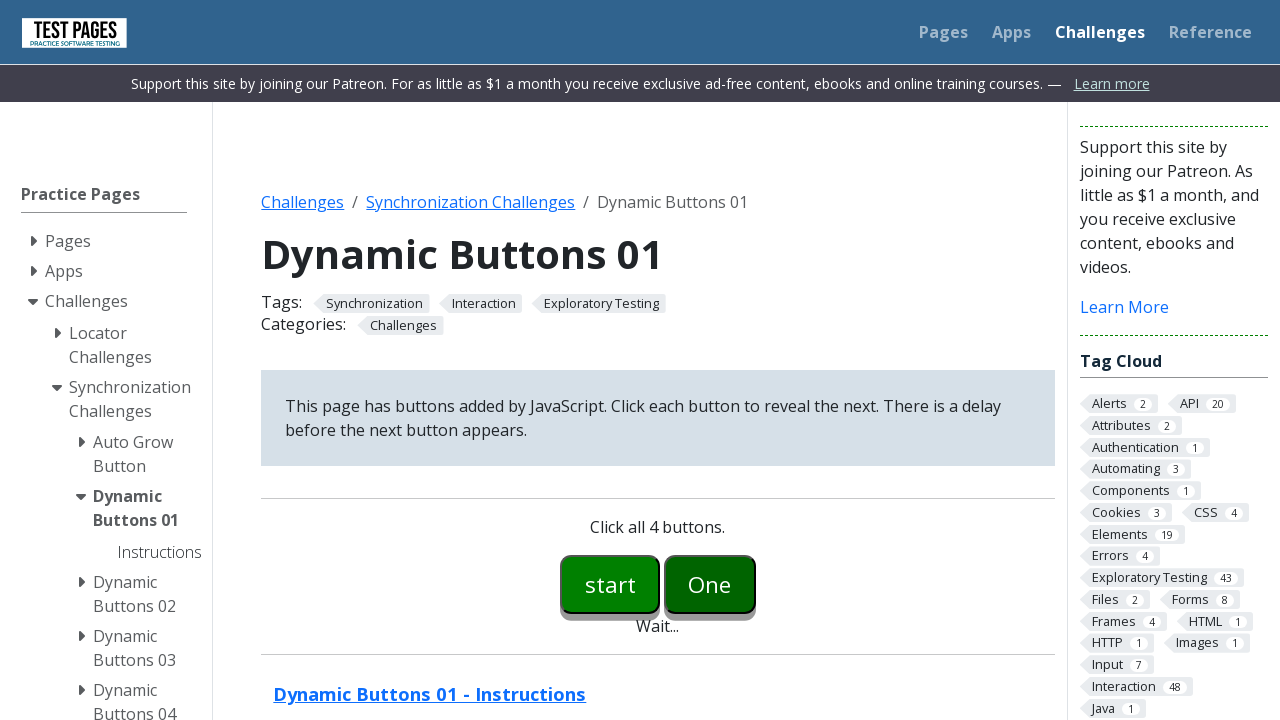

Waited for third dynamic button (button02) to appear
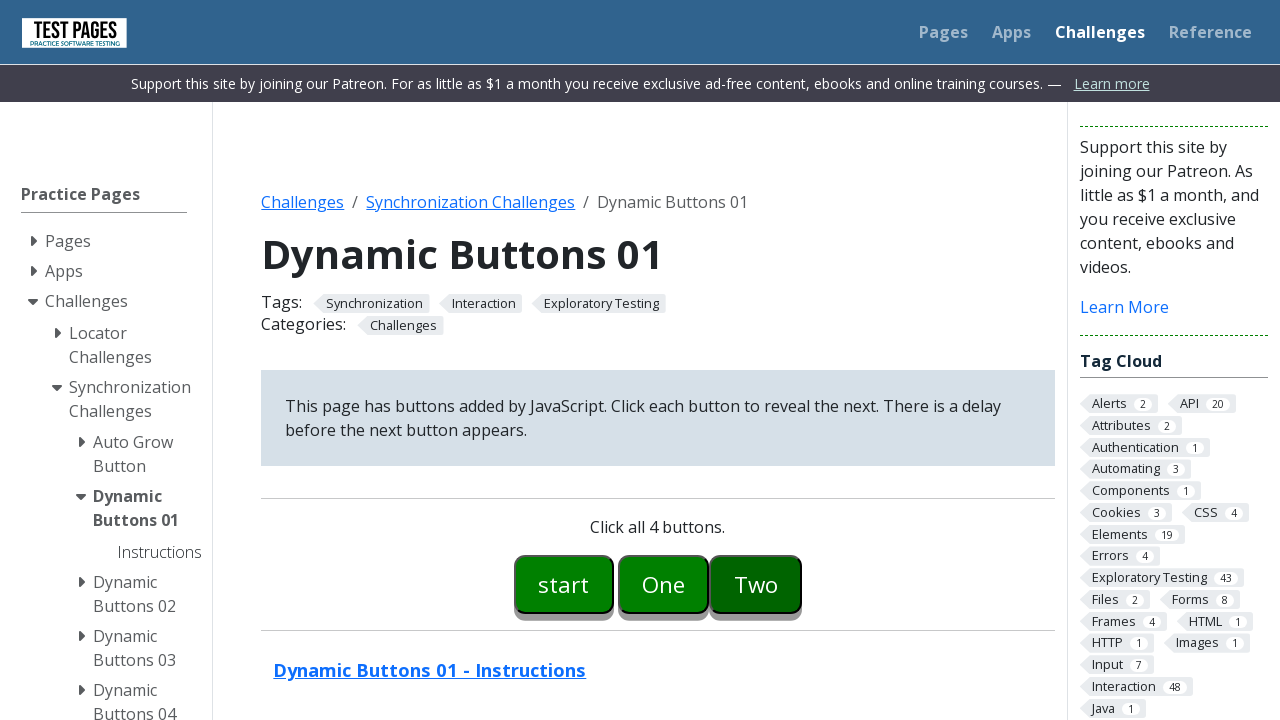

Clicked third dynamic button (button02) at (756, 584) on #button02
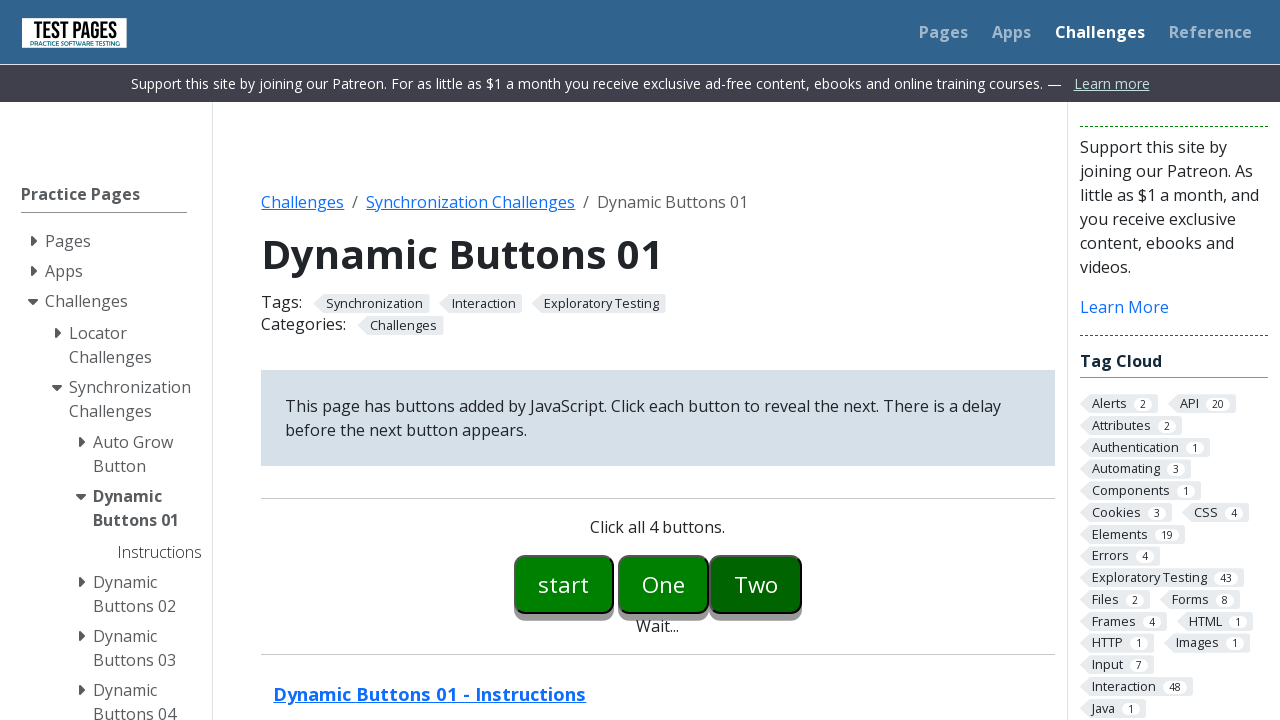

Waited for fourth dynamic button (button03) to appear
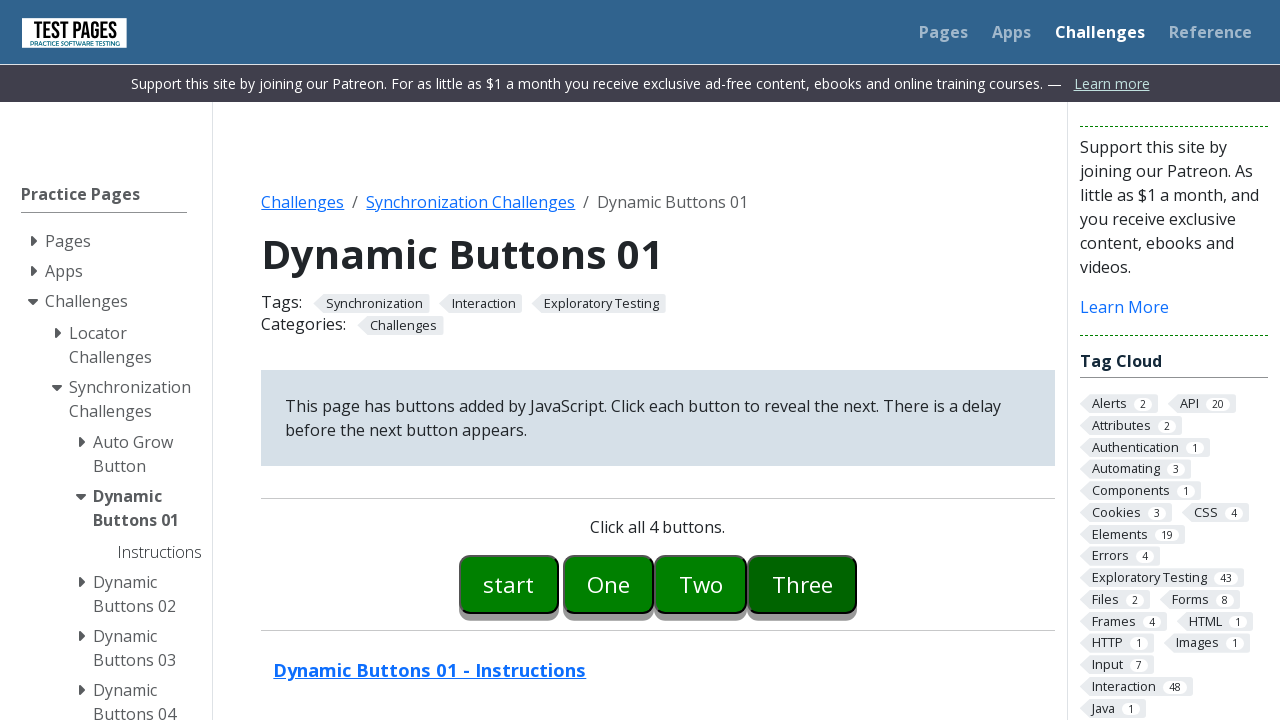

Clicked fourth dynamic button (button03) at (802, 584) on #button03
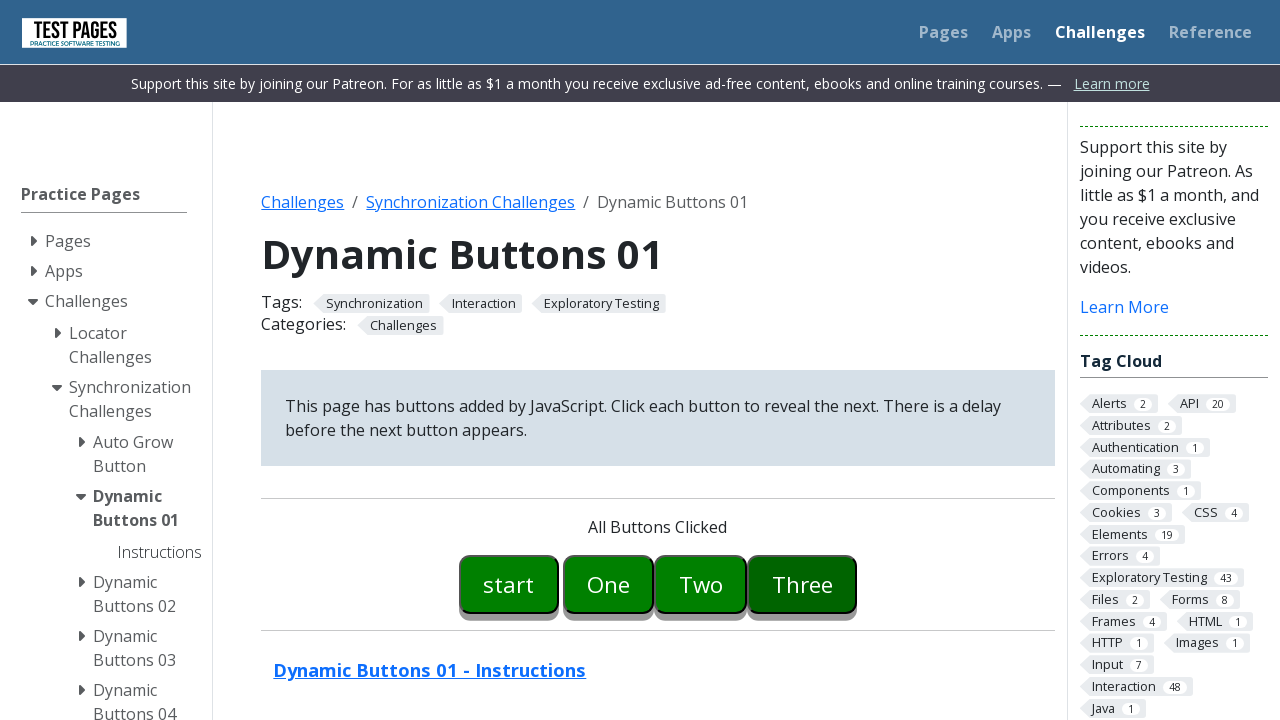

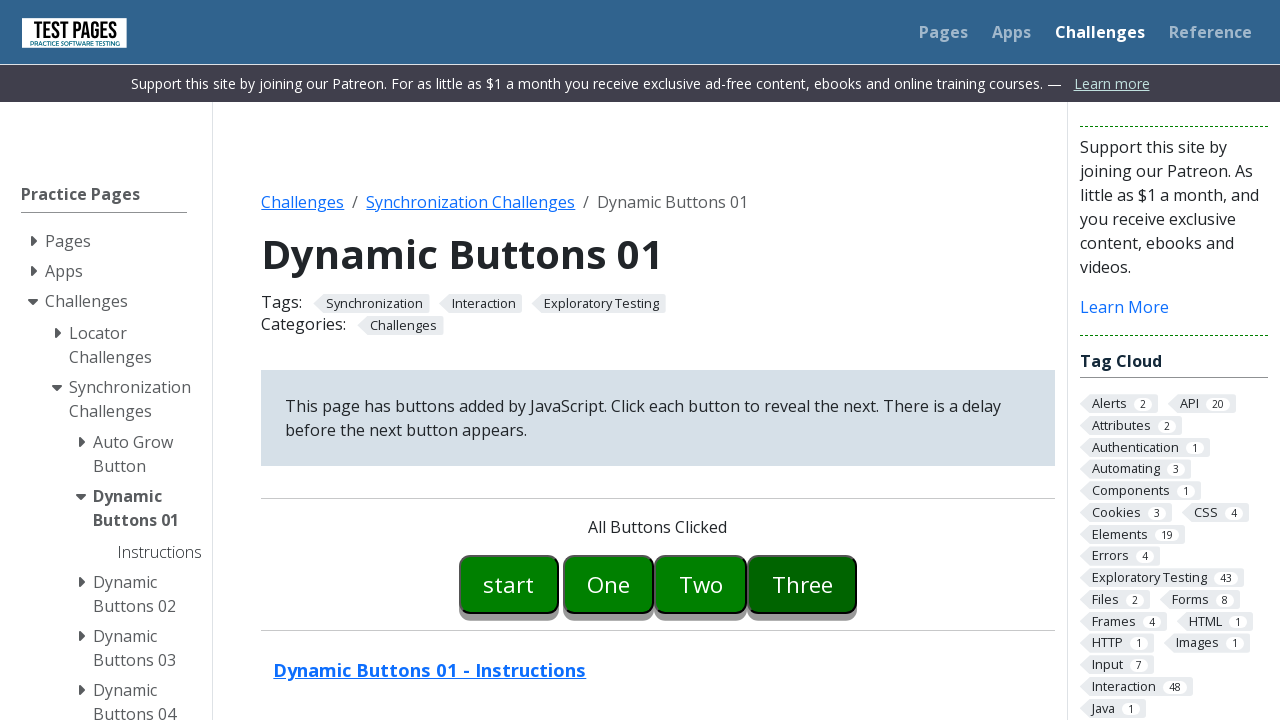